Tests dropdown selection functionality by selecting an option from a dropdown menu using visible text

Starting URL: https://the-internet.herokuapp.com/dropdown

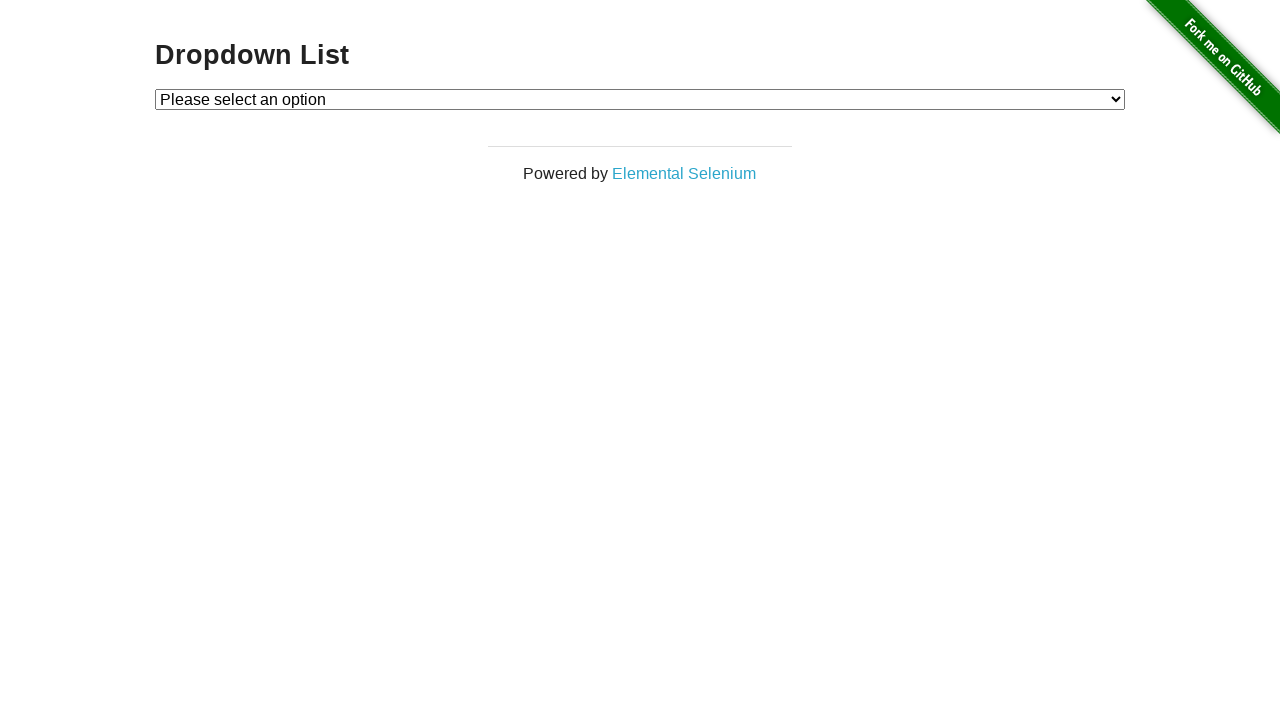

Located dropdown element with id 'dropdown'
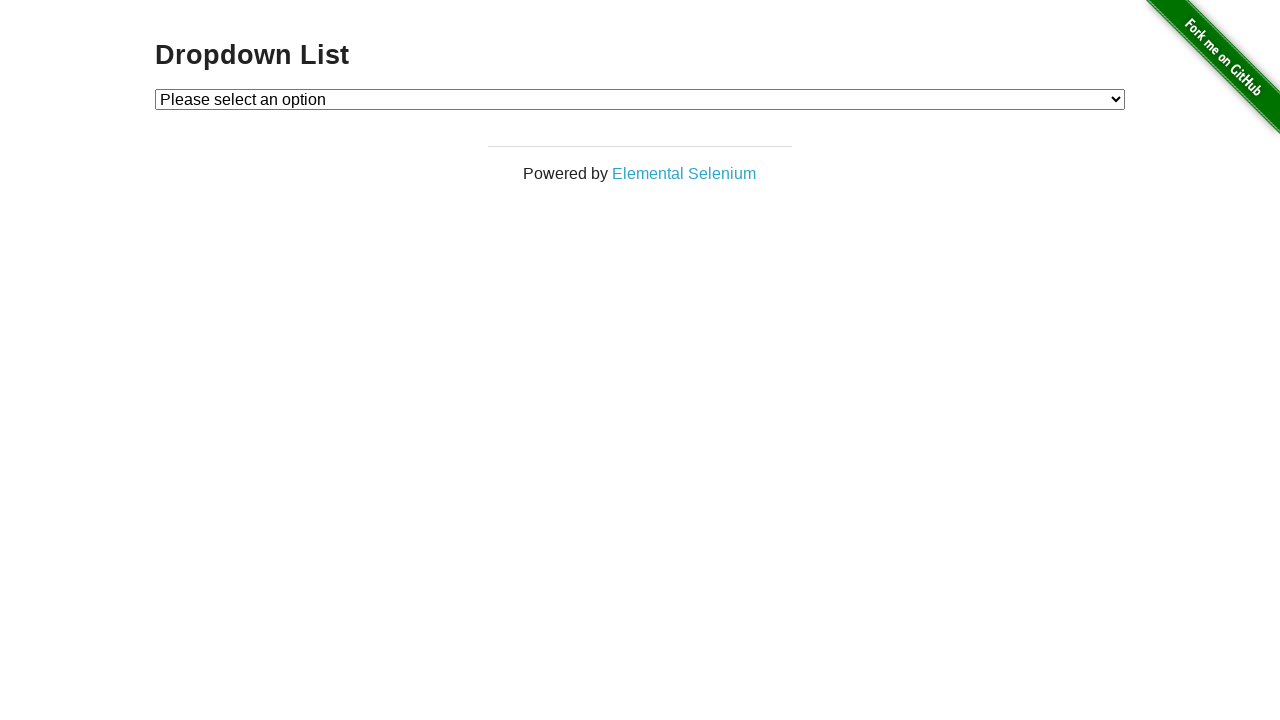

Selected 'Option 1' from dropdown menu on select#dropdown
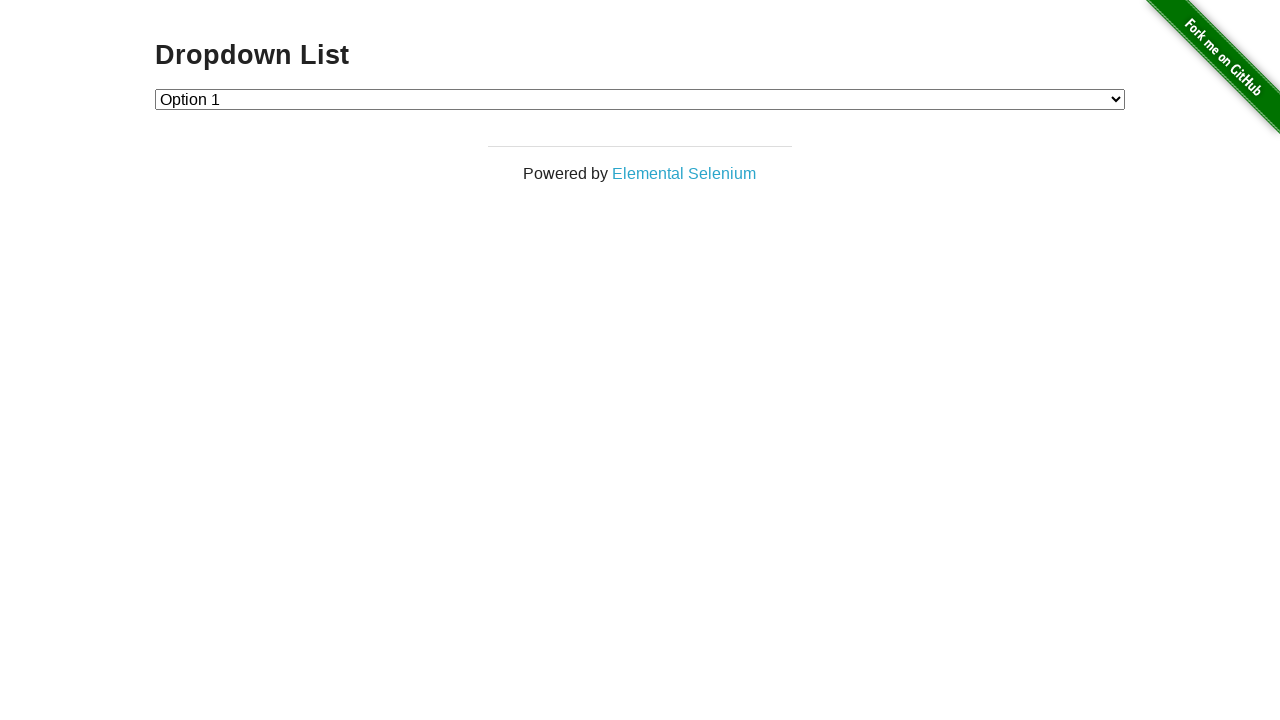

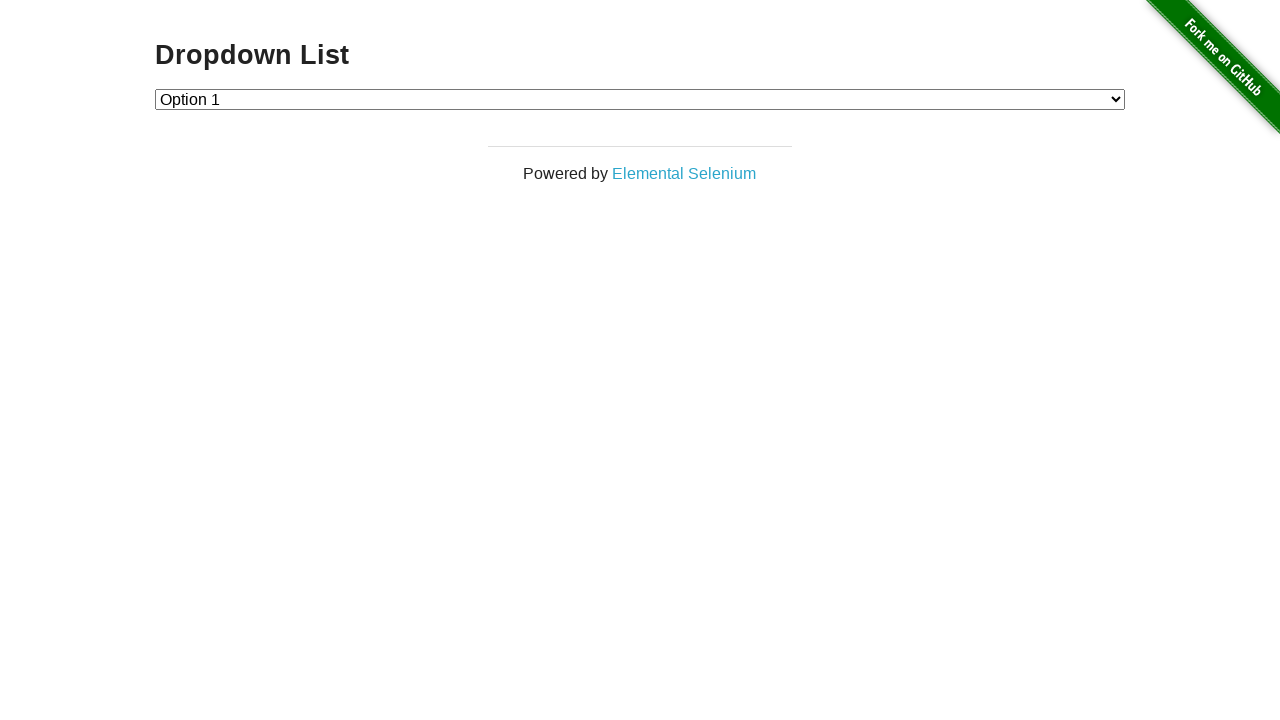